Tests dynamic loading functionality by clicking a button and waiting for dynamically loaded content to appear

Starting URL: http://the-internet.herokuapp.com/dynamic_loading/2

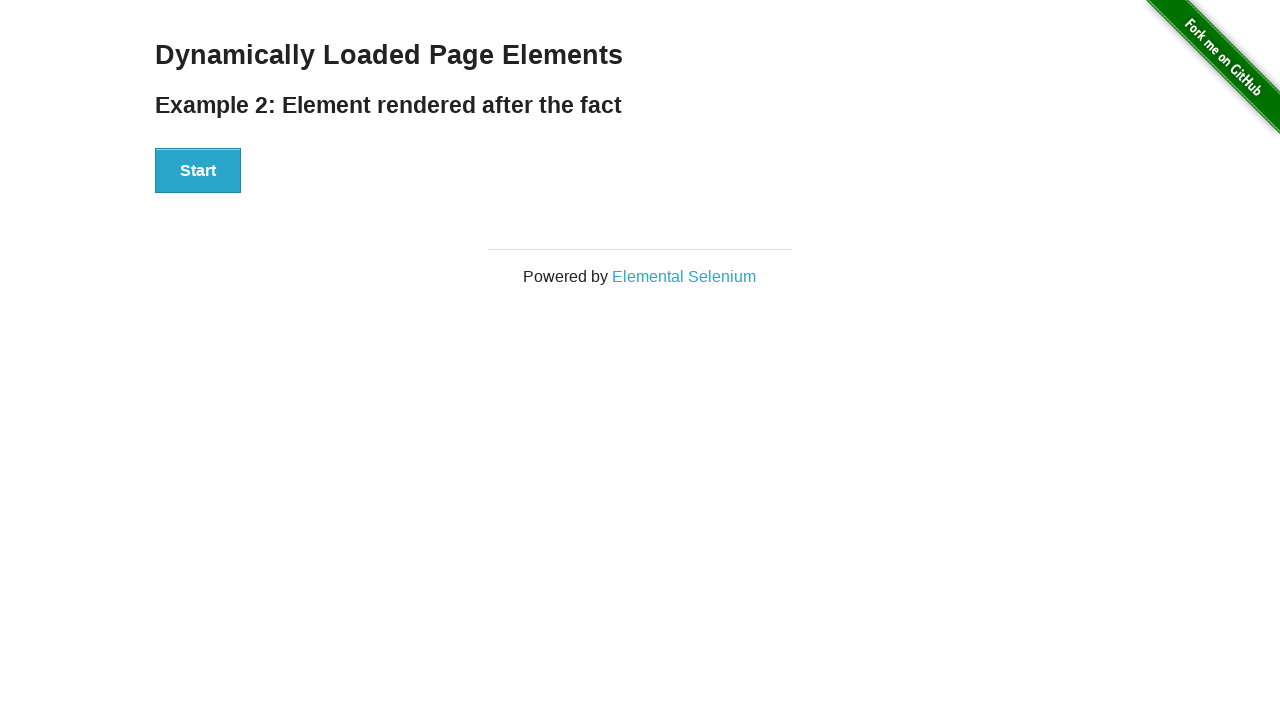

Clicked the Start button to trigger dynamic loading at (198, 171) on xpath=//button
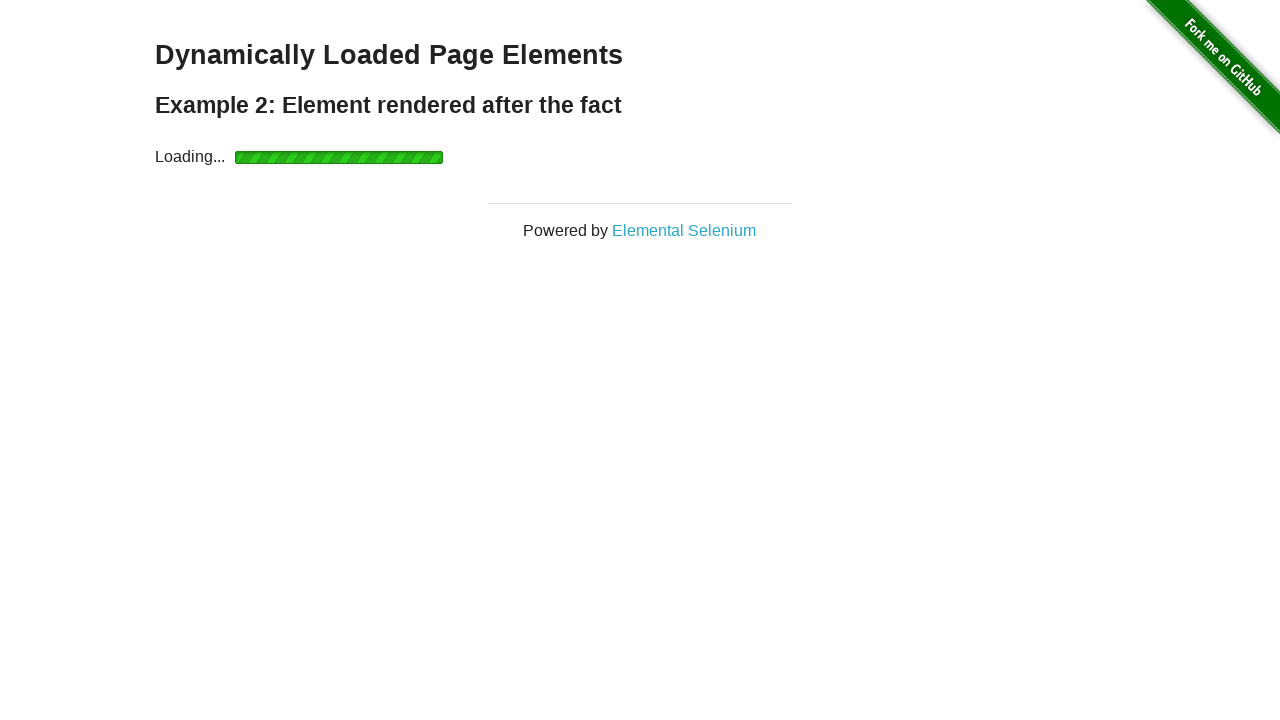

Waited for dynamically loaded content to appear
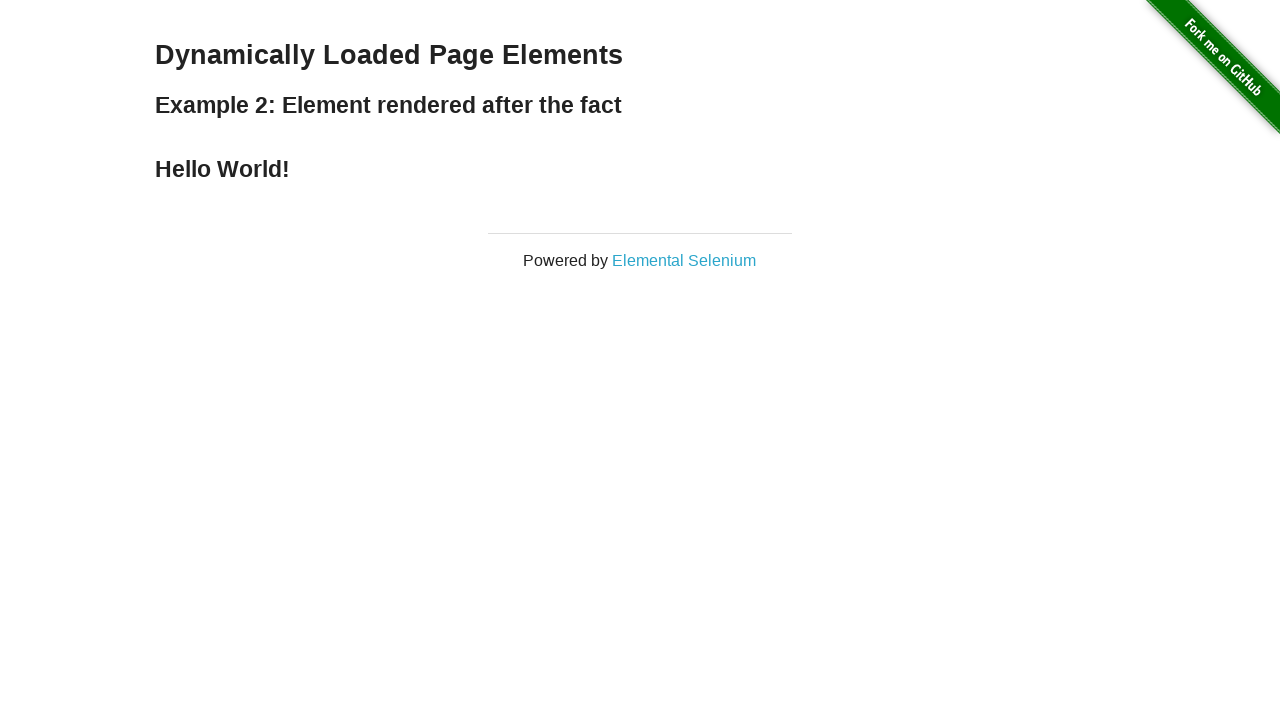

Verified that the success message is visible
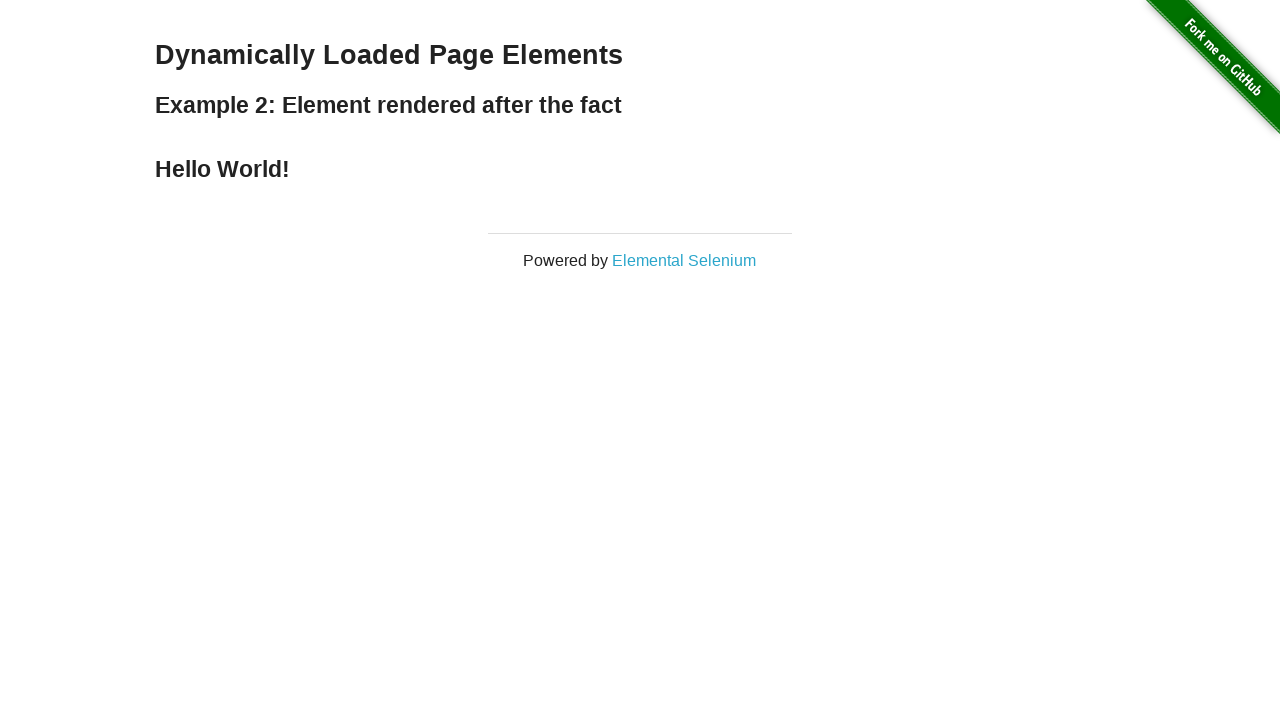

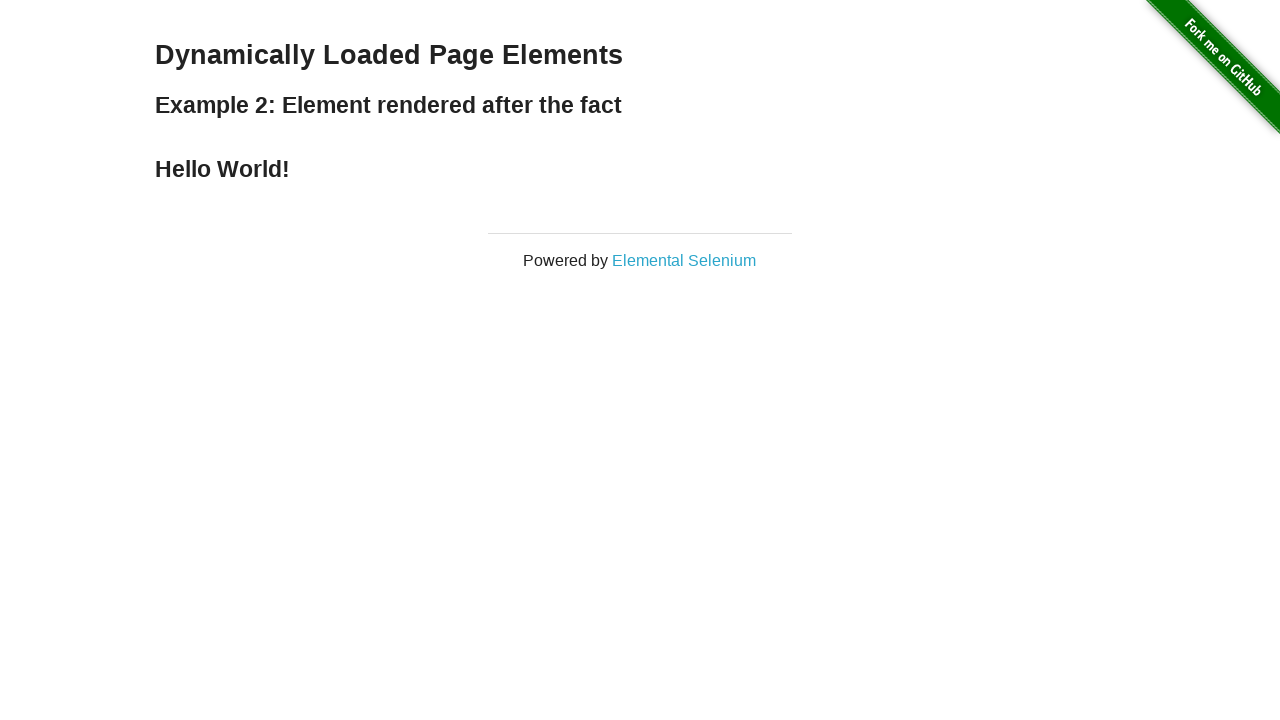